Tests login with incorrect credentials and verifies error message

Starting URL: https://the-internet.herokuapp.com/

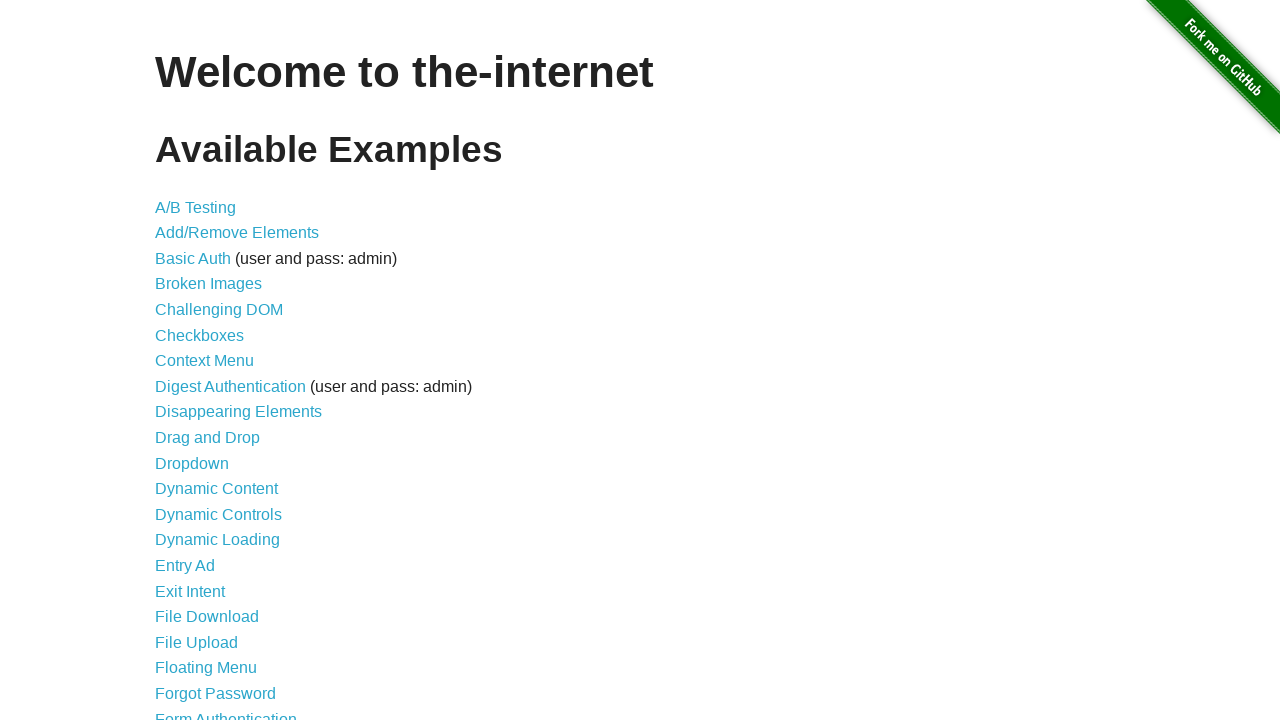

Clicked on Form Authentication link at (226, 712) on a[href="/login"]
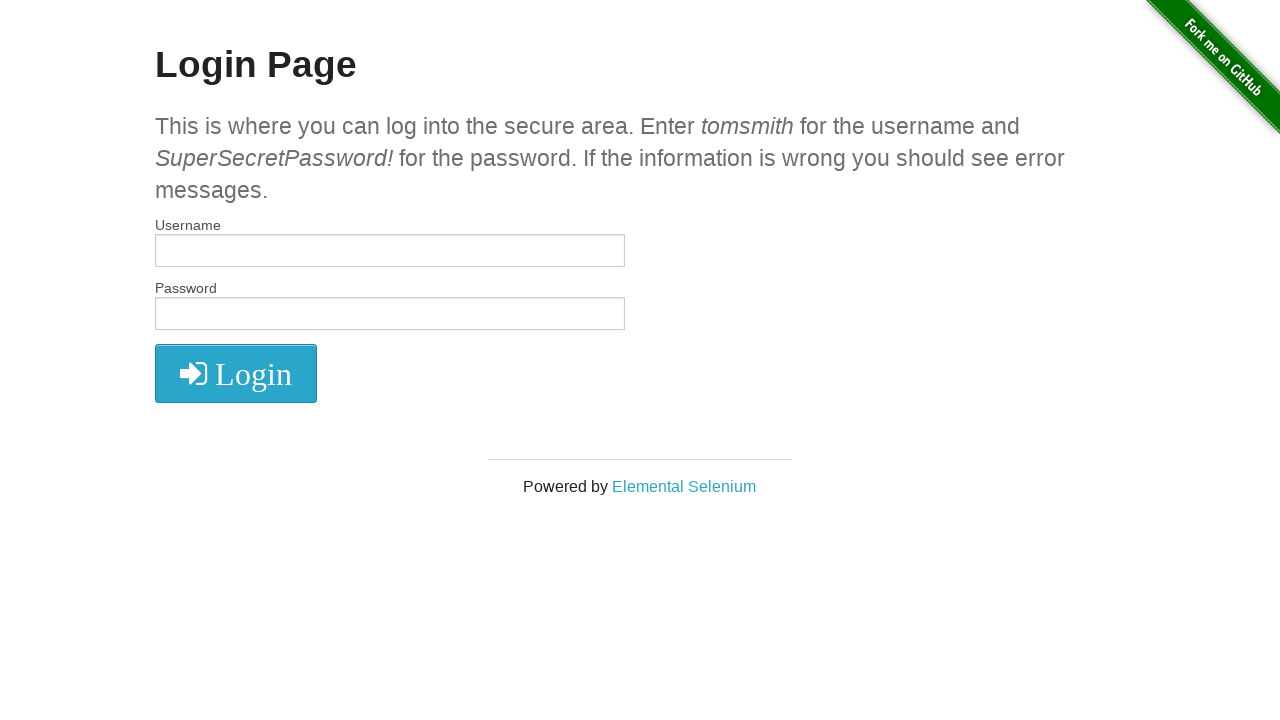

Entered incorrect username 'wronguser' on #username
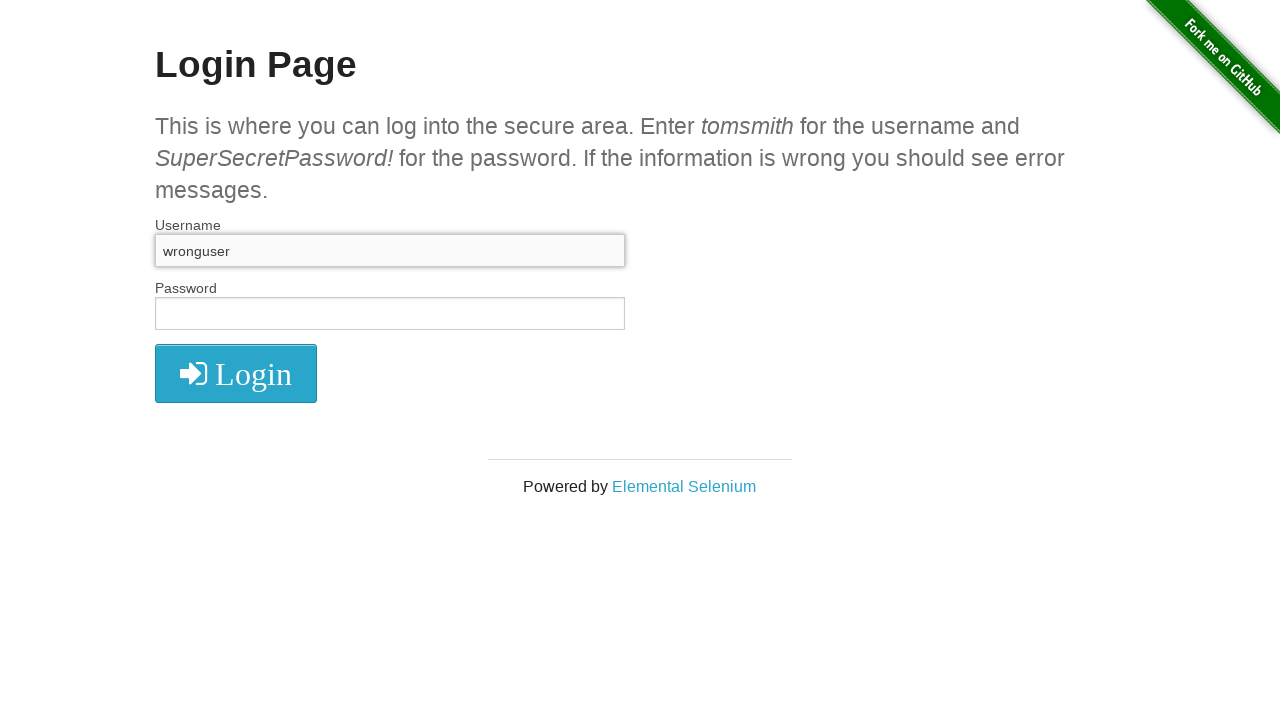

Entered incorrect password 'wrongpass' on #password
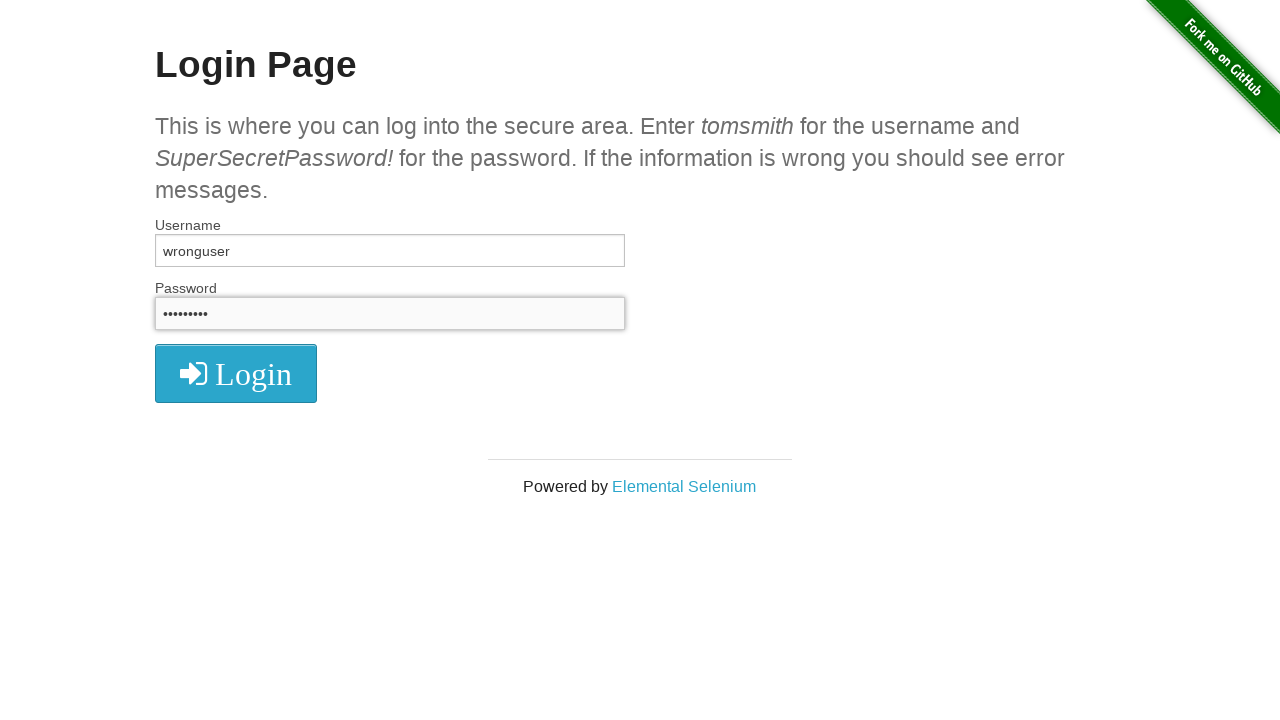

Clicked login button at (236, 373) on xpath=//*[@id="login"]/button
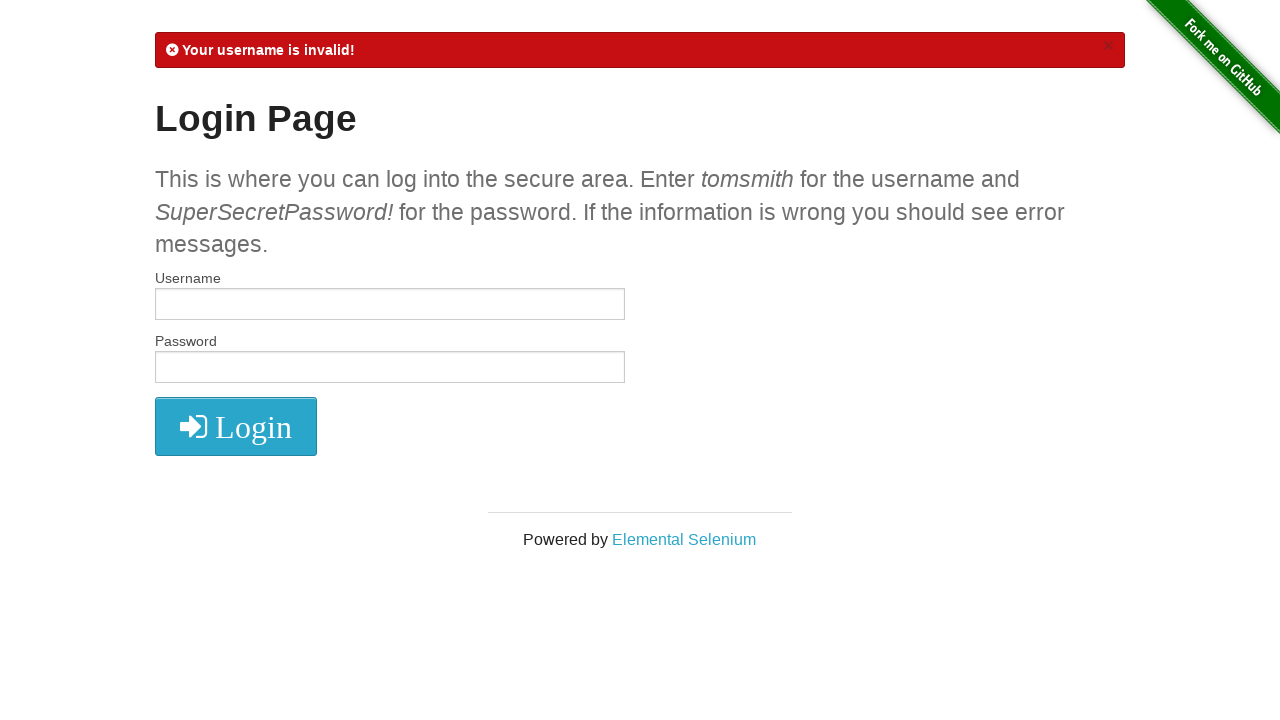

Retrieved error message text
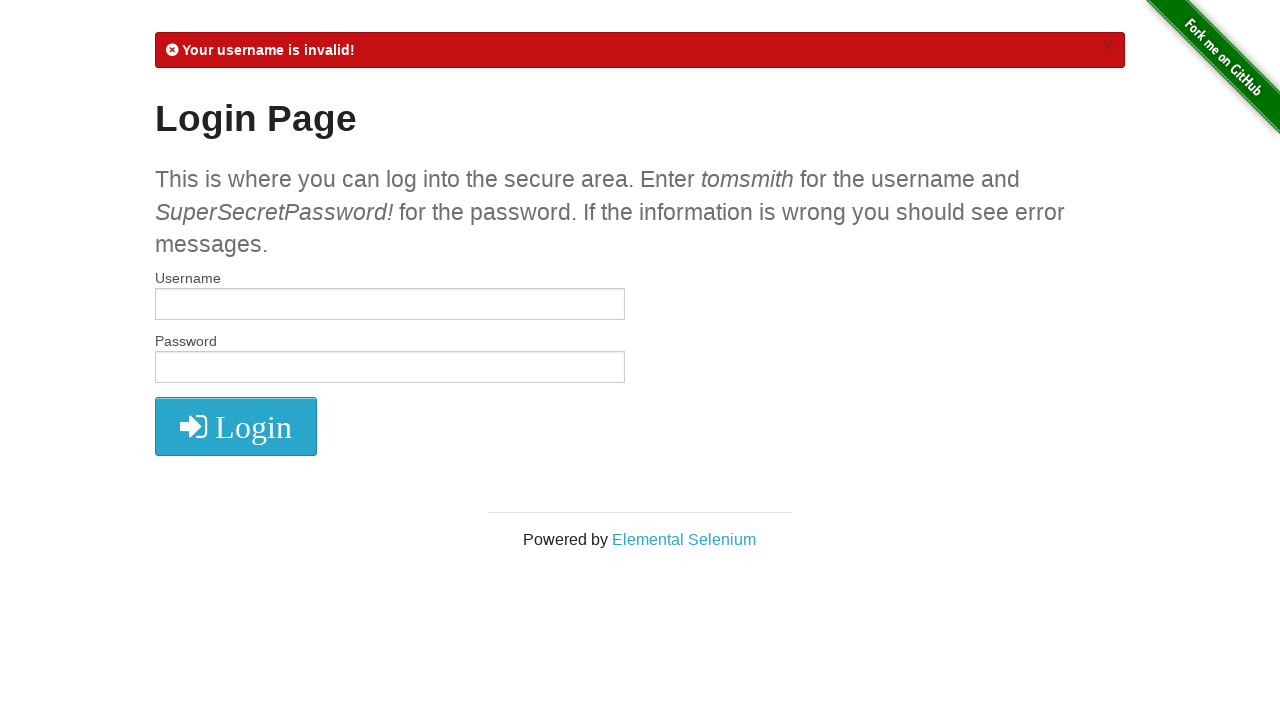

Verified error message contains 'Your username is invalid!'
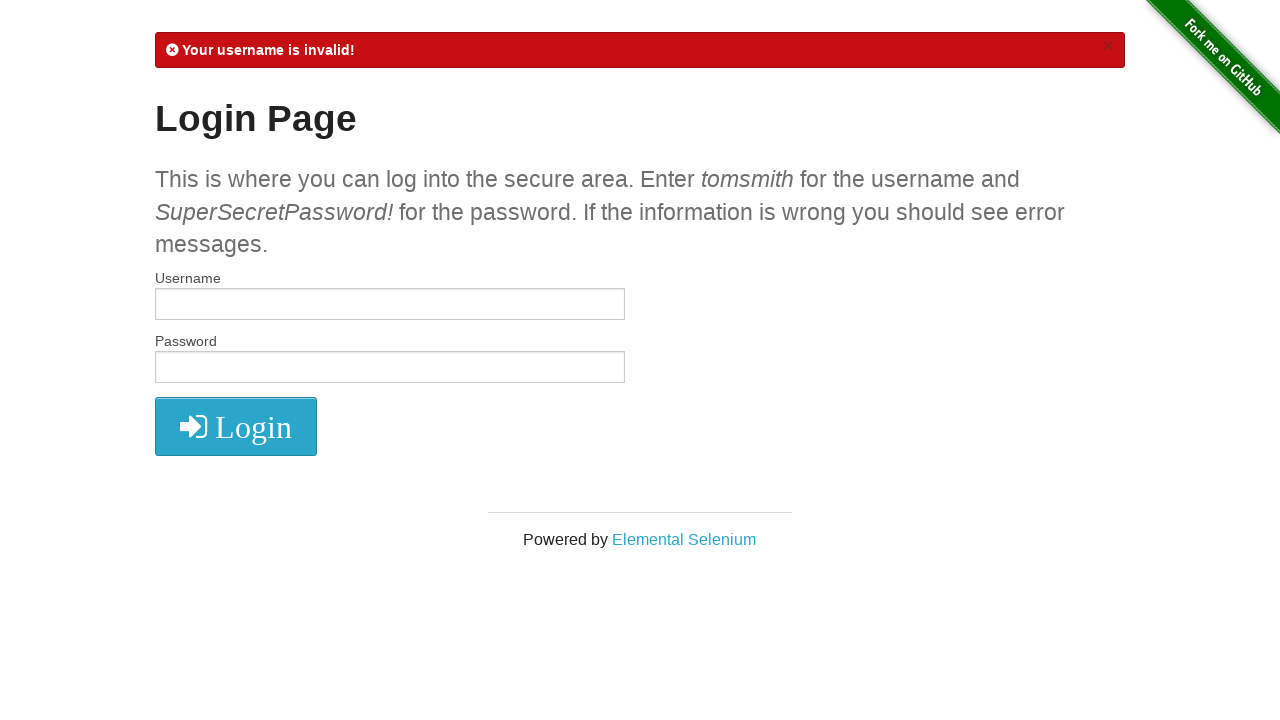

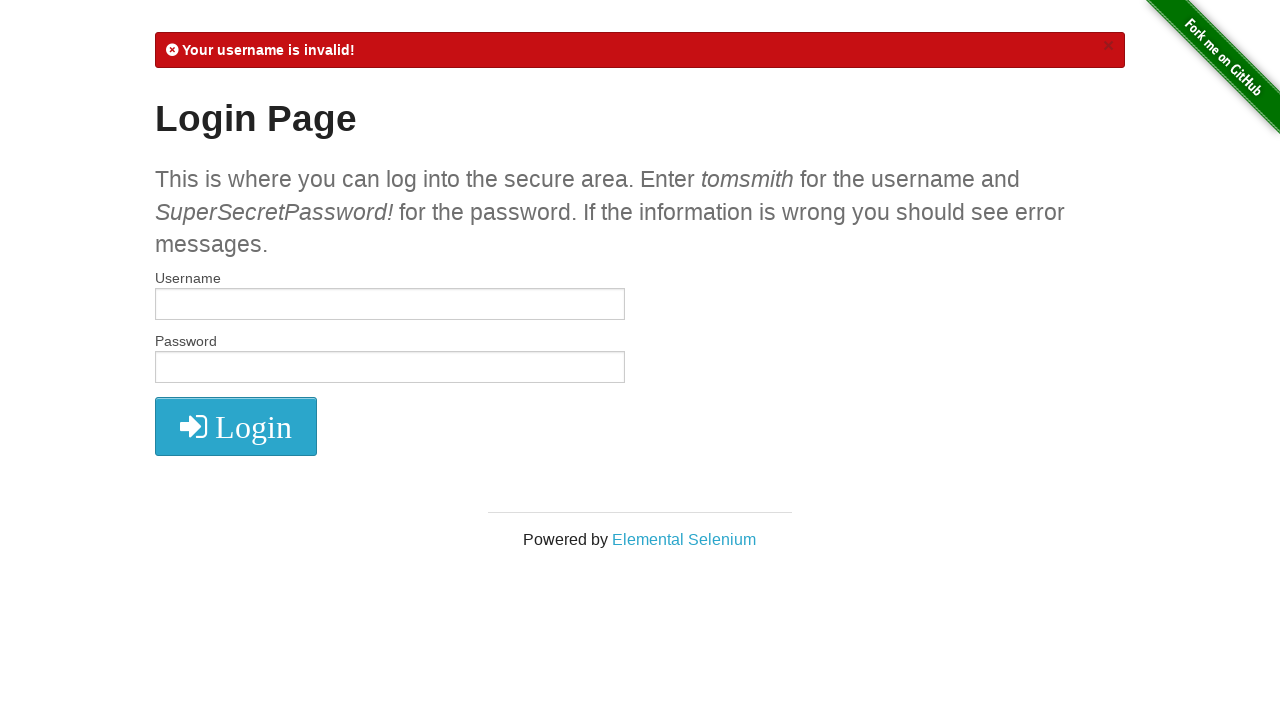